Tests various mouse interactions including double-click, hover, and click-and-hold actions on page elements

Starting URL: https://dgotlieb.github.io/RelativeLocator/index.html

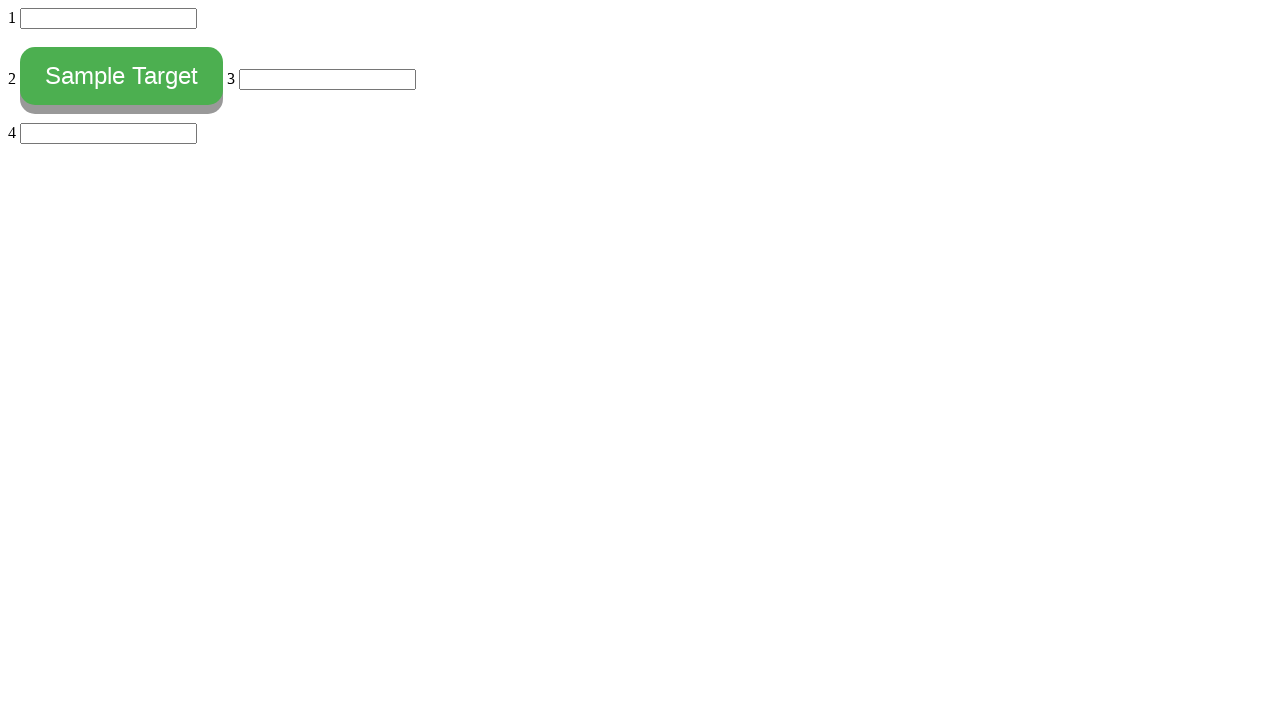

Double-clicked on #myButton element at (122, 76) on #myButton
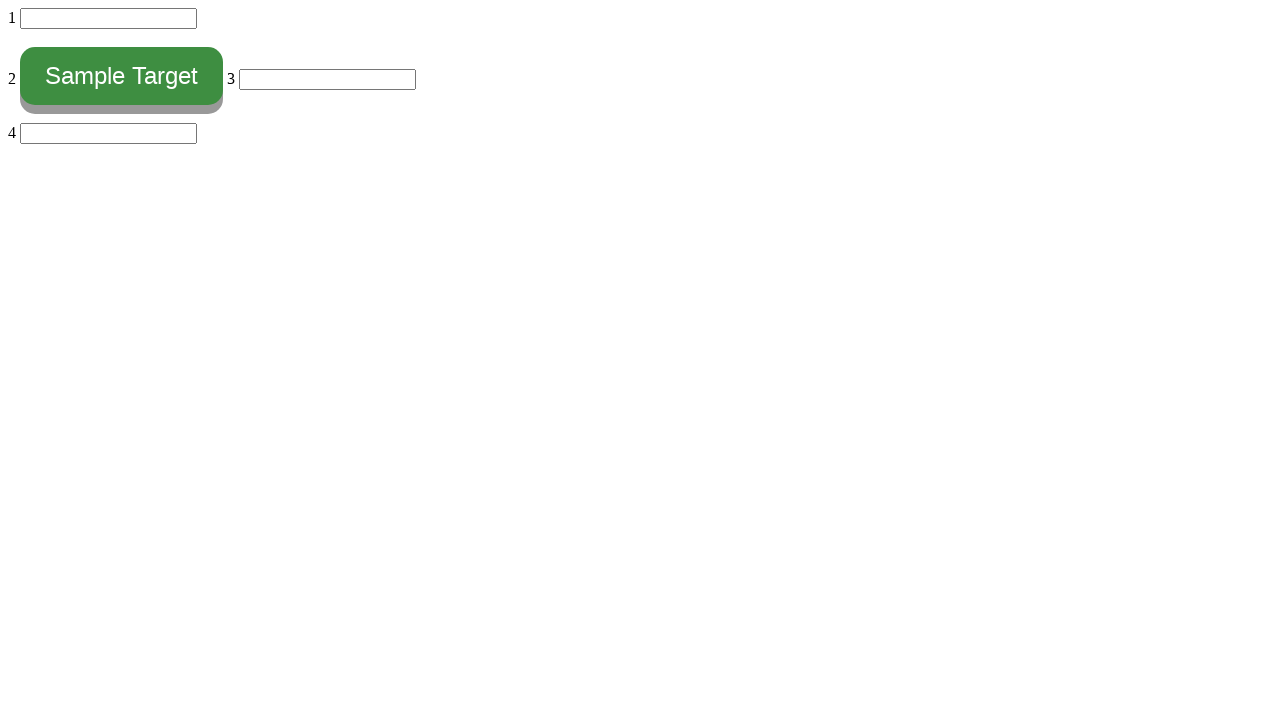

Hovered over #myButton element at (122, 76) on #myButton
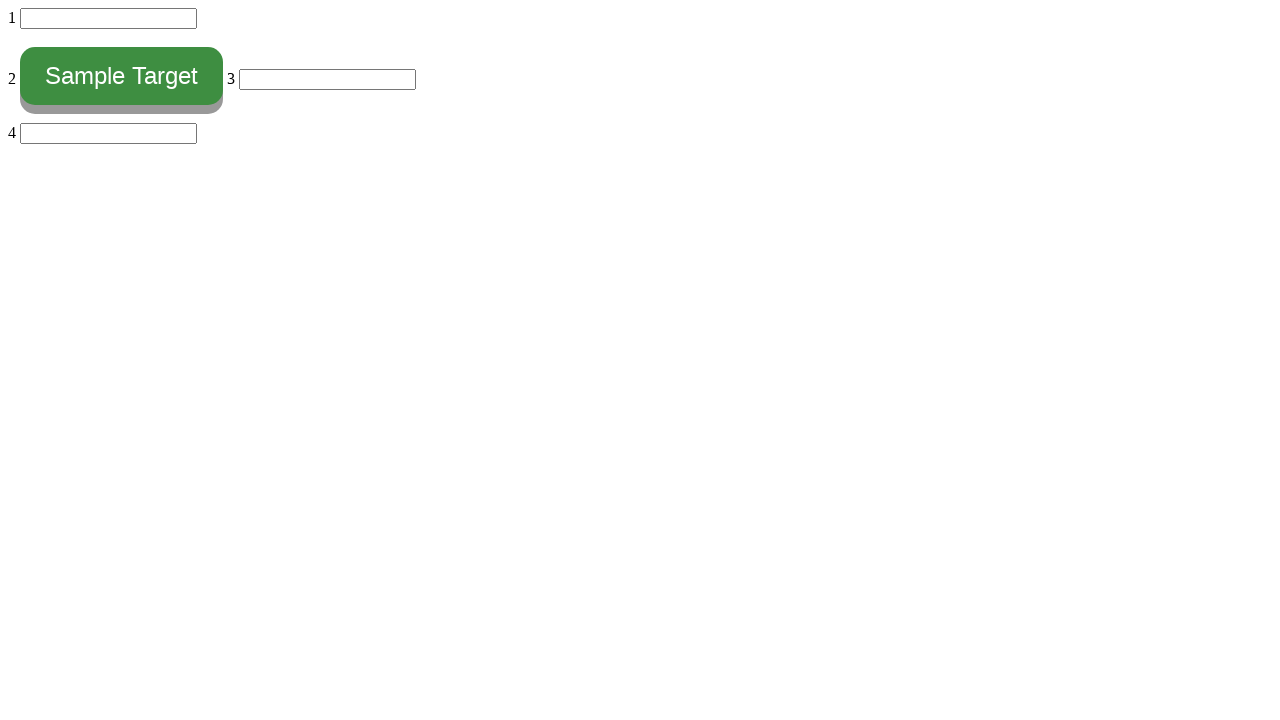

Pressed mouse button down at (122, 76)
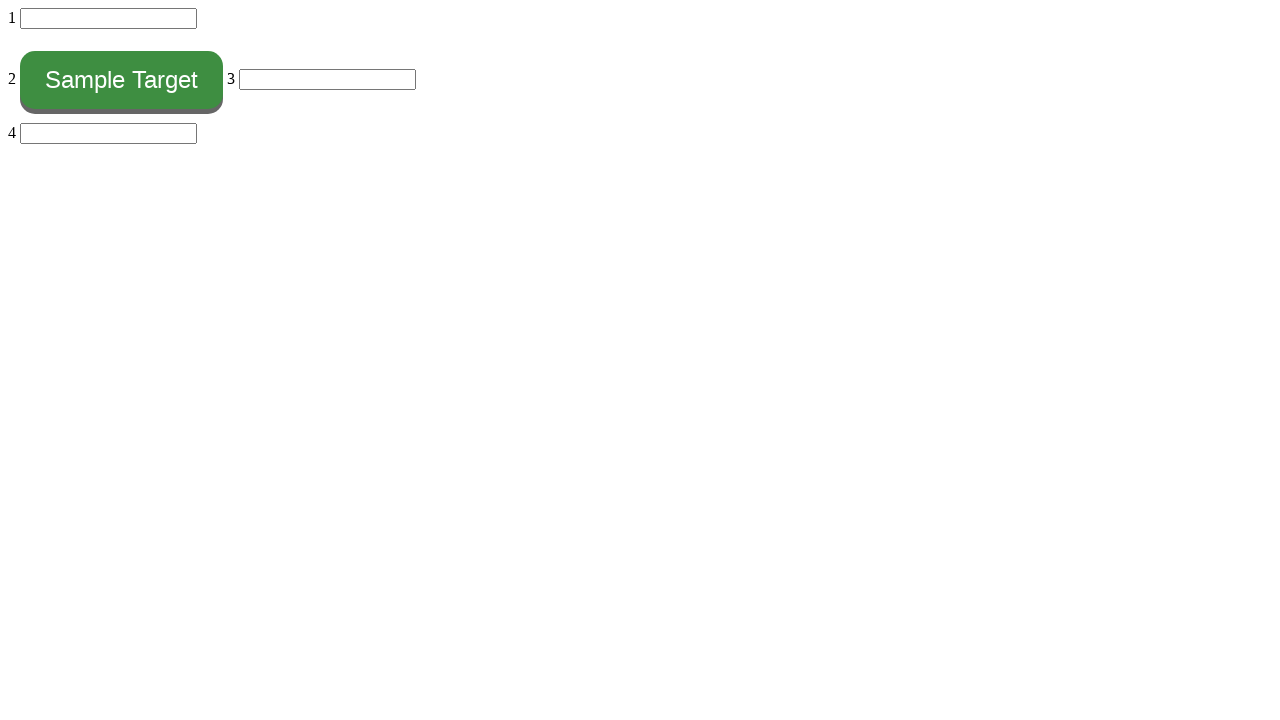

Clicked #myButton element at (122, 80) on #myButton
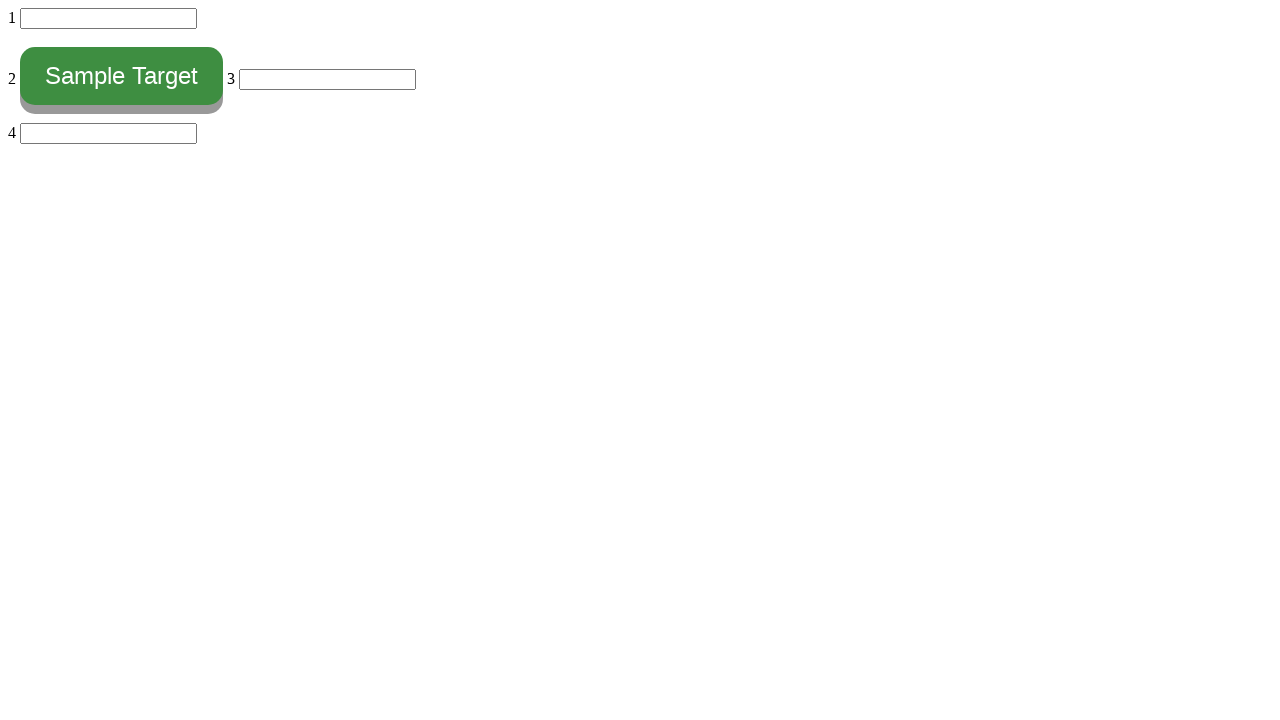

Pressed mouse button down again at (122, 80)
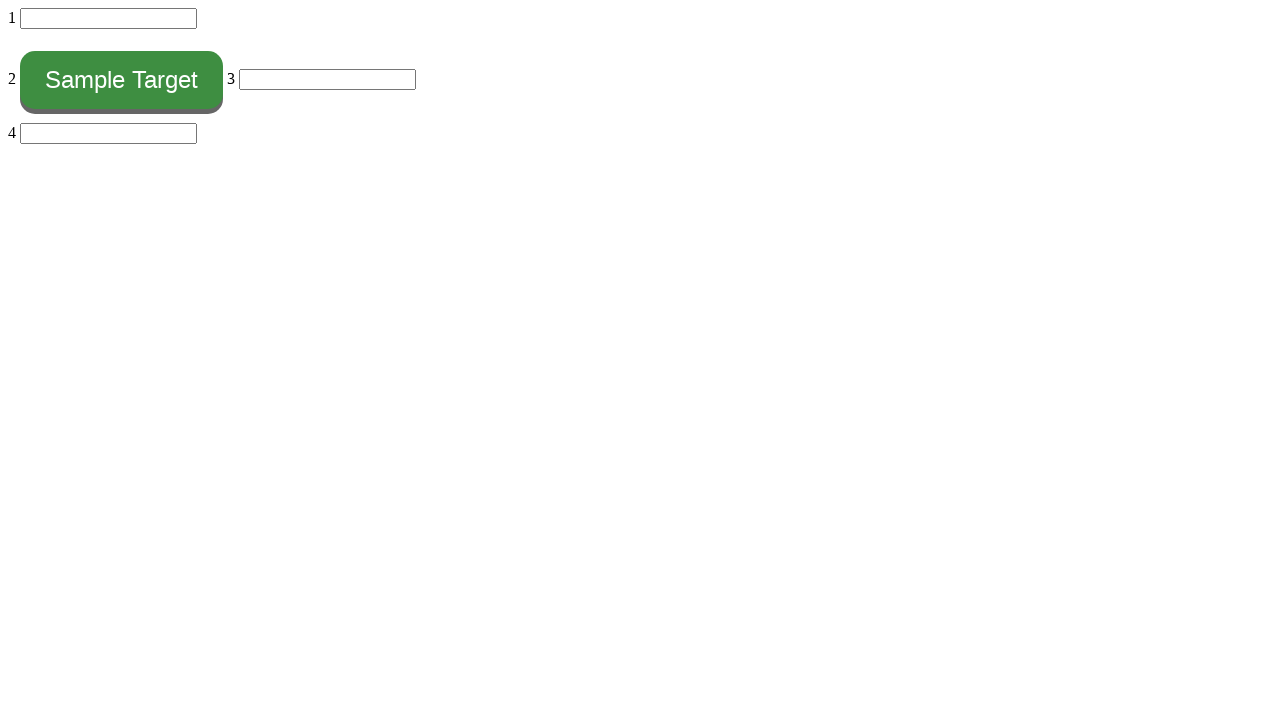

Clicked #myButton element again at (122, 80) on #myButton
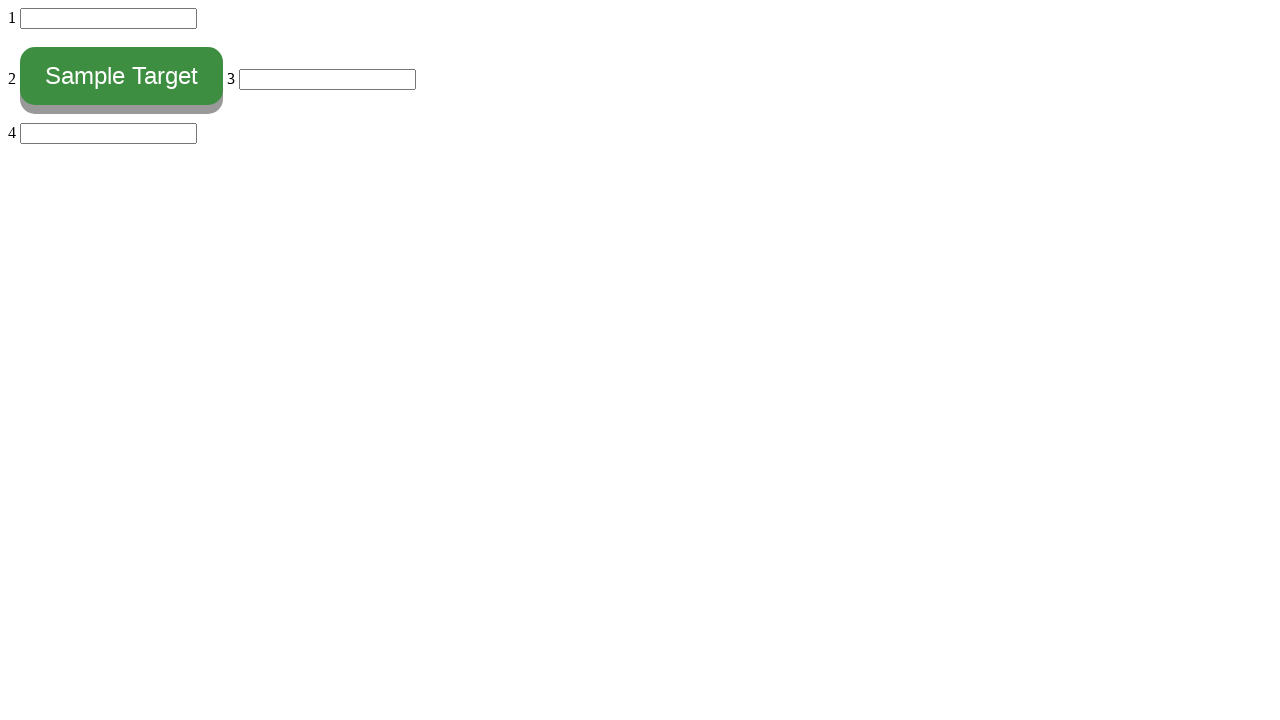

Pressed mouse button down once more at (122, 80)
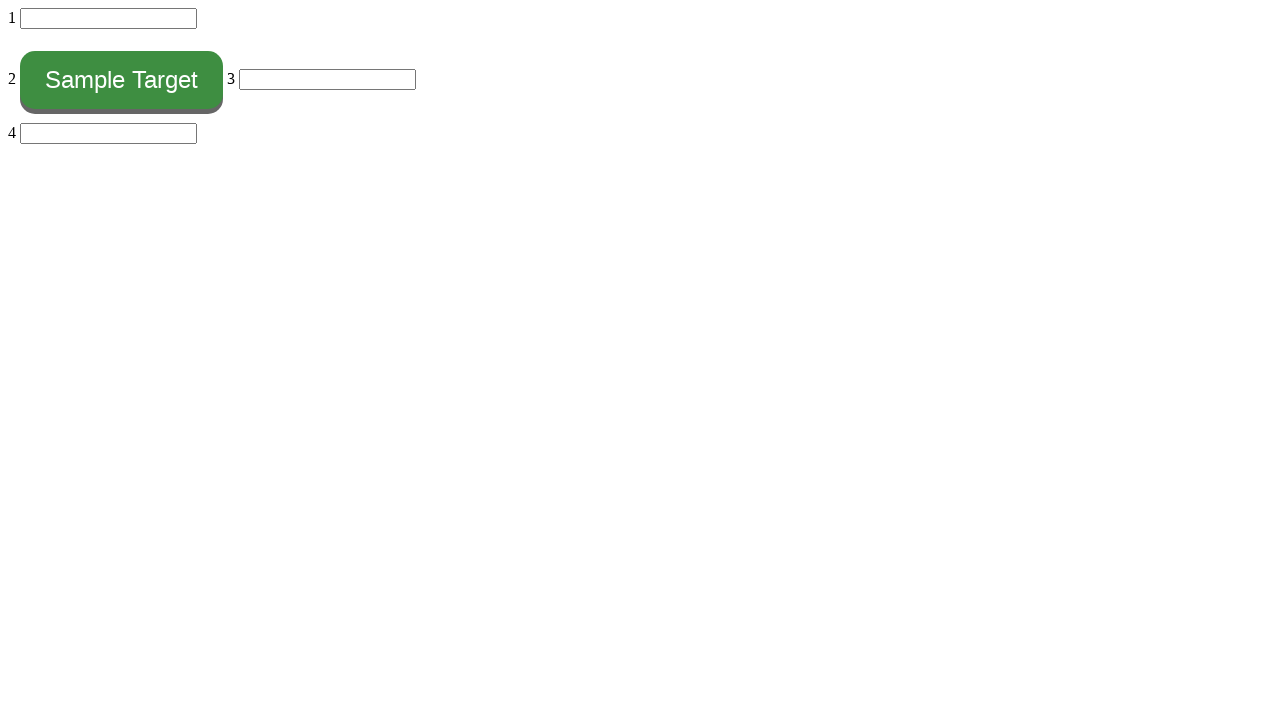

Clicked #myButton element for the third time at (122, 80) on #myButton
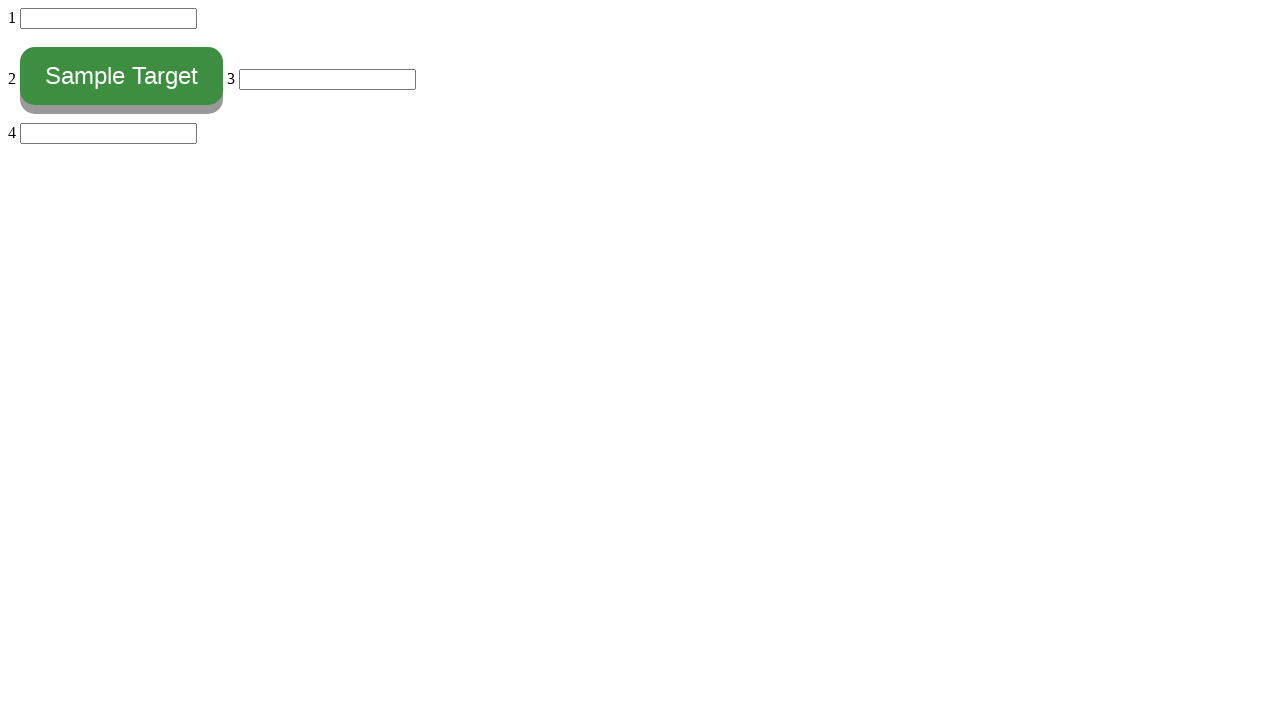

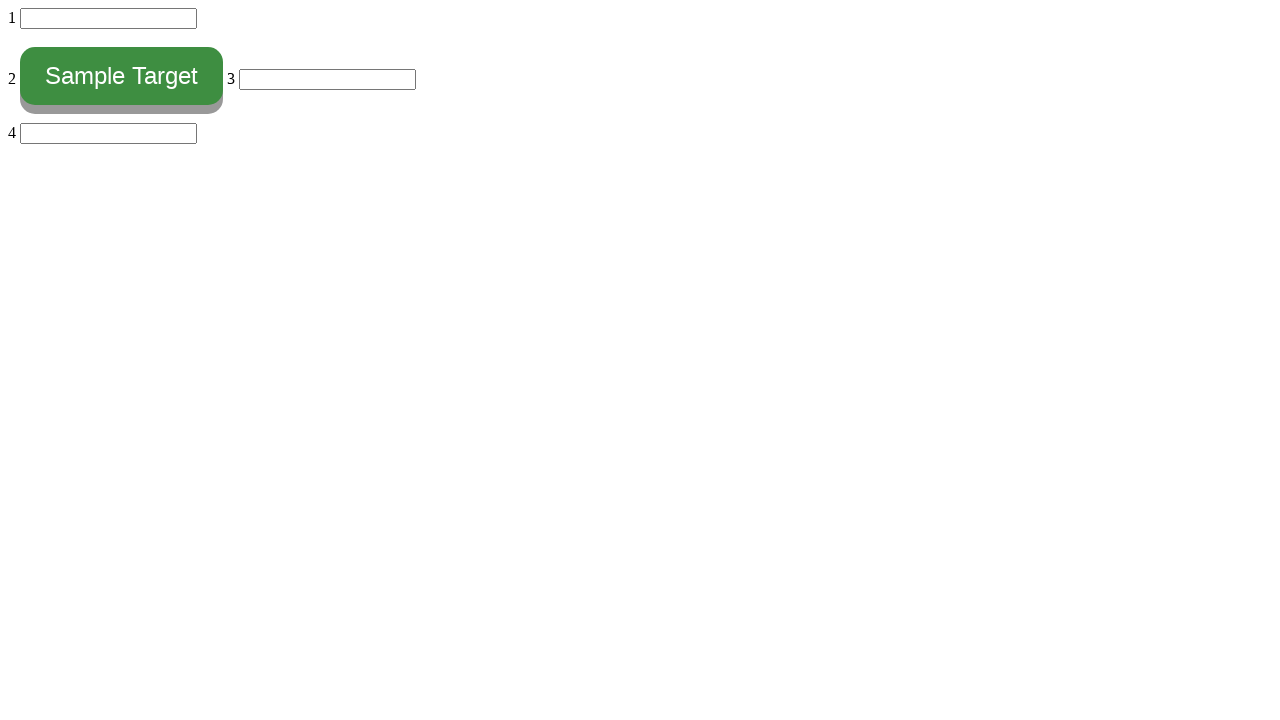